Navigates to Mexico's central bank (Banxico) financial data page, clicks on a graph button to view portfolio data, switches to the embedded iframe, and clicks the data button to display the data table.

Starting URL: https://www.banxico.org.mx/SieInternet/consultarDirectorioInternetAction.do?accion=consultarCuadro&idCuadro=CE183&locale=es

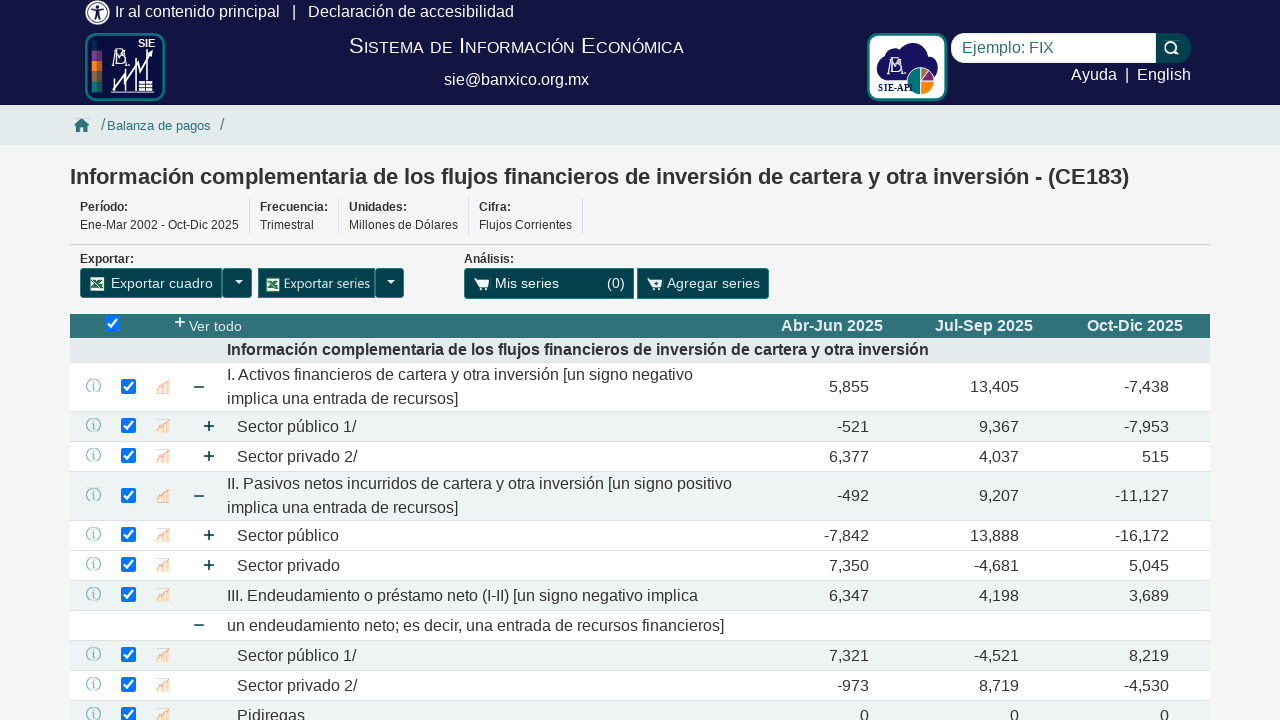

Waited for graph button to be visible
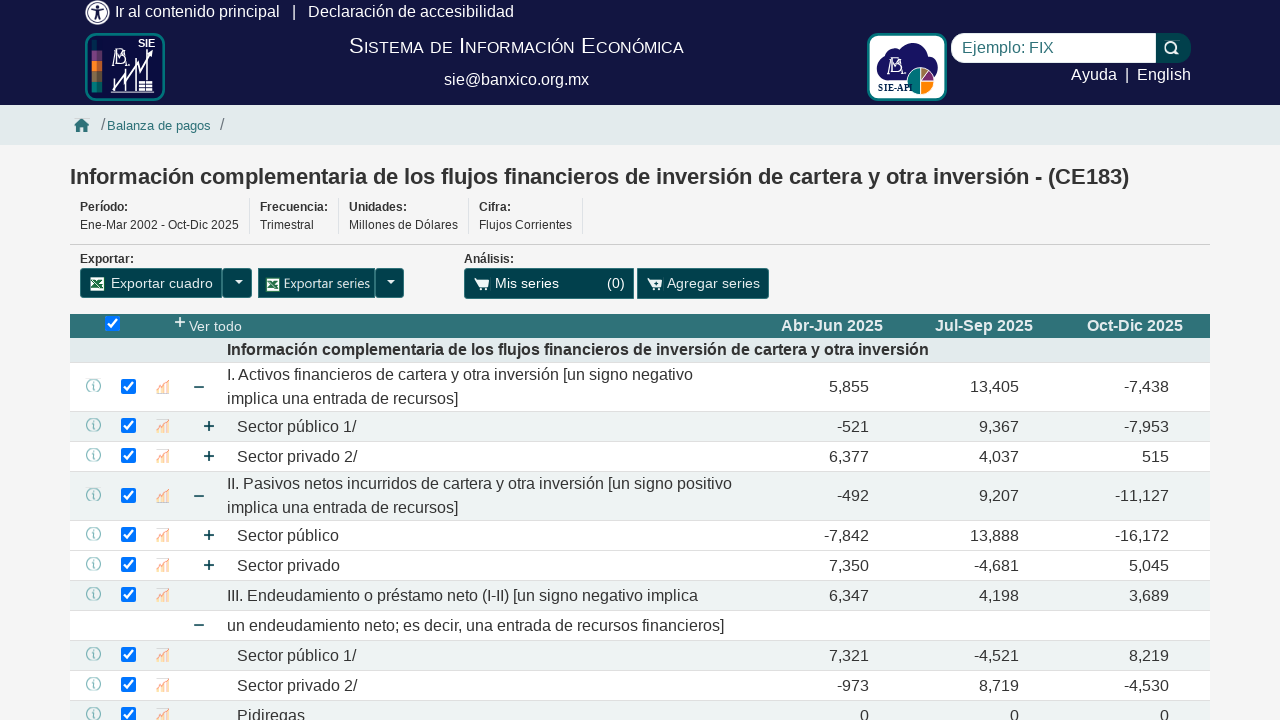

Clicked graph button to view portfolio data at (162, 496) on button#graph_nodo_2_SE45273
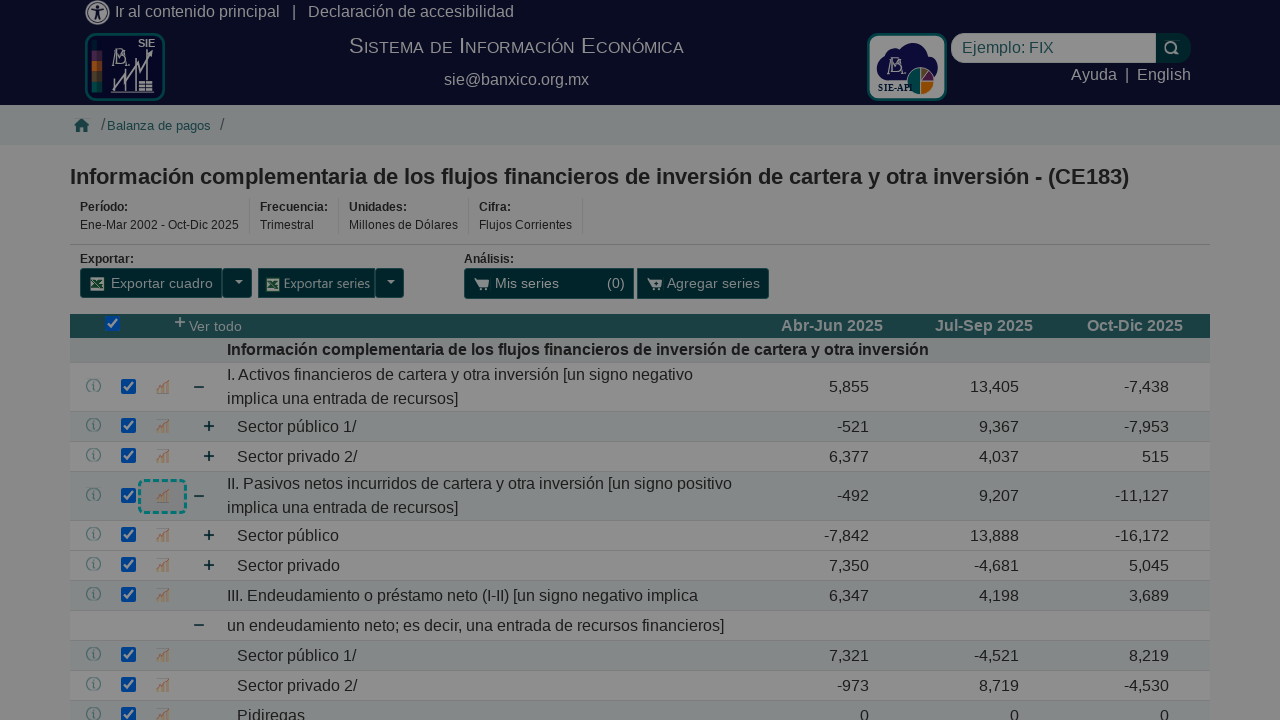

Located and switched to embedded iframe containing graph/data
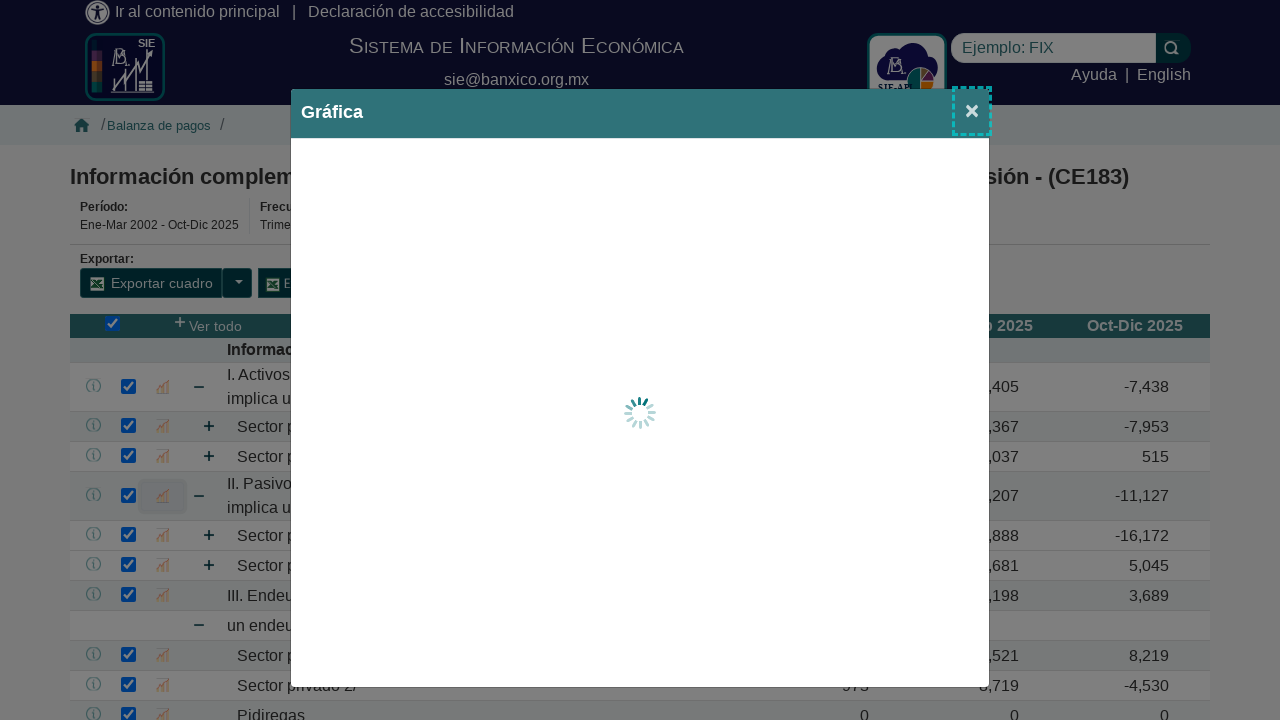

Waited for data button to be visible within iframe
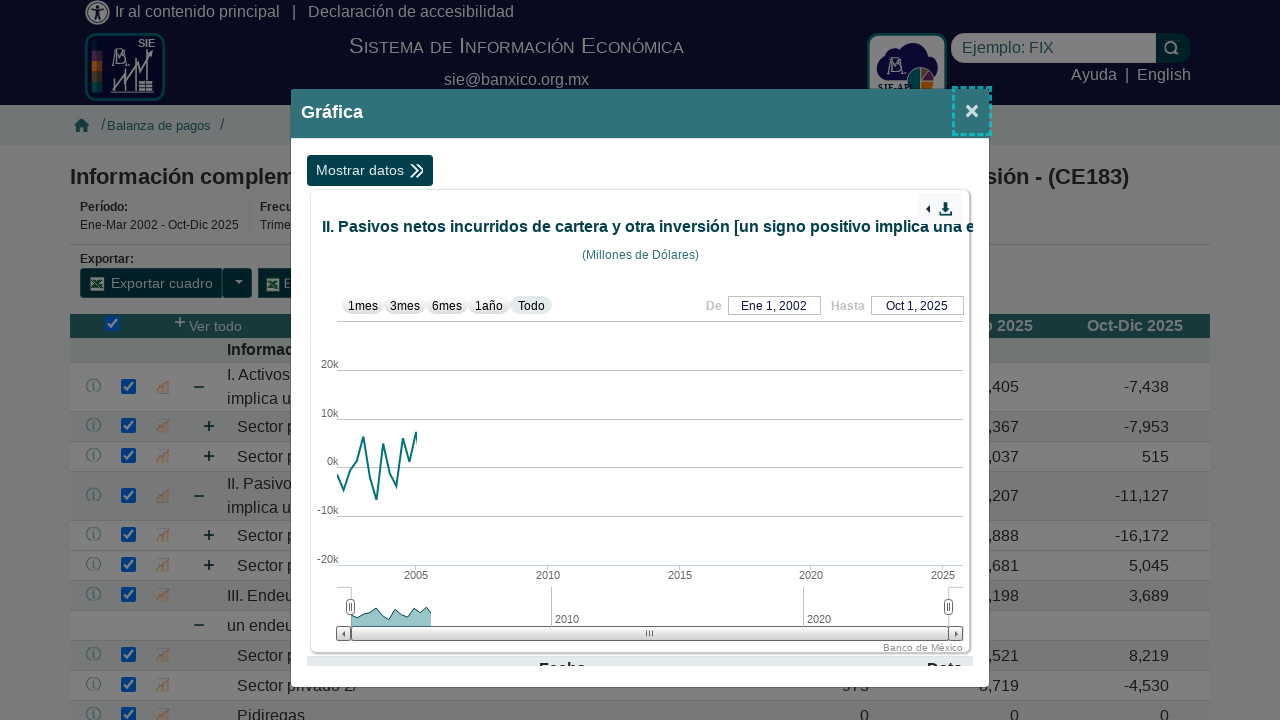

Clicked data button to display data table at (370, 170) on #iframeGrafica >> internal:control=enter-frame >> button#btnDatos
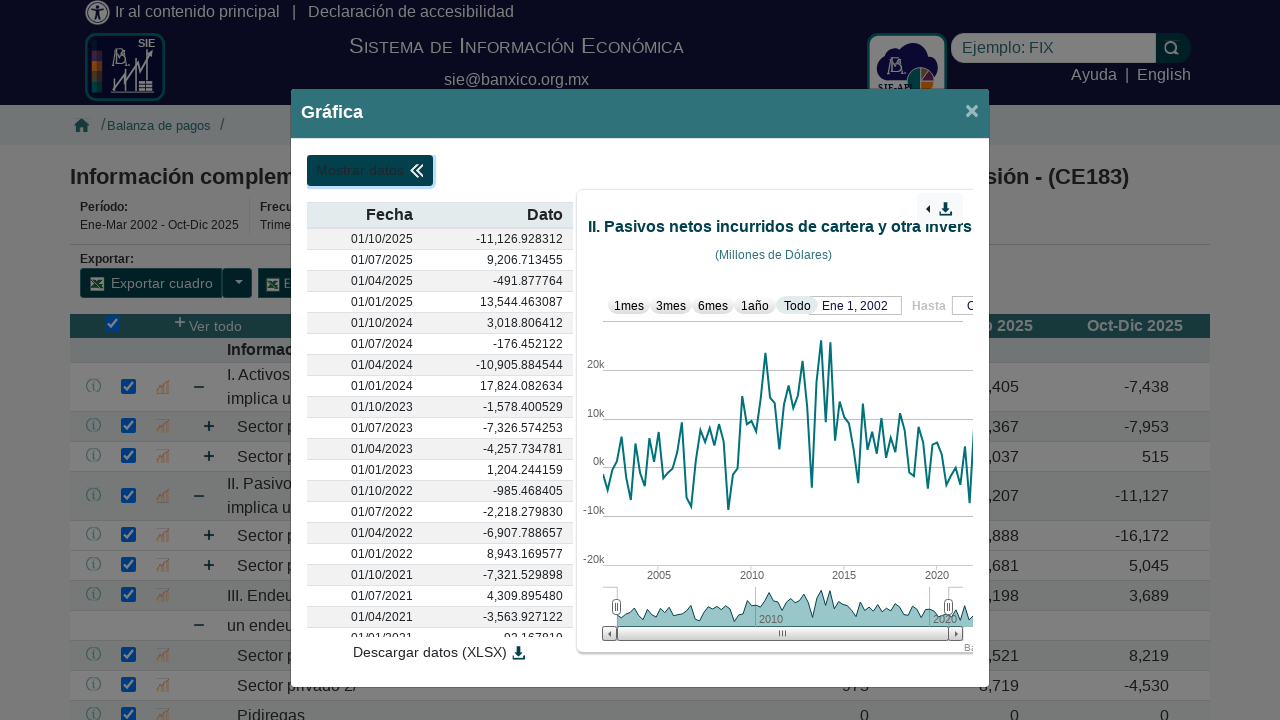

Data table loaded successfully
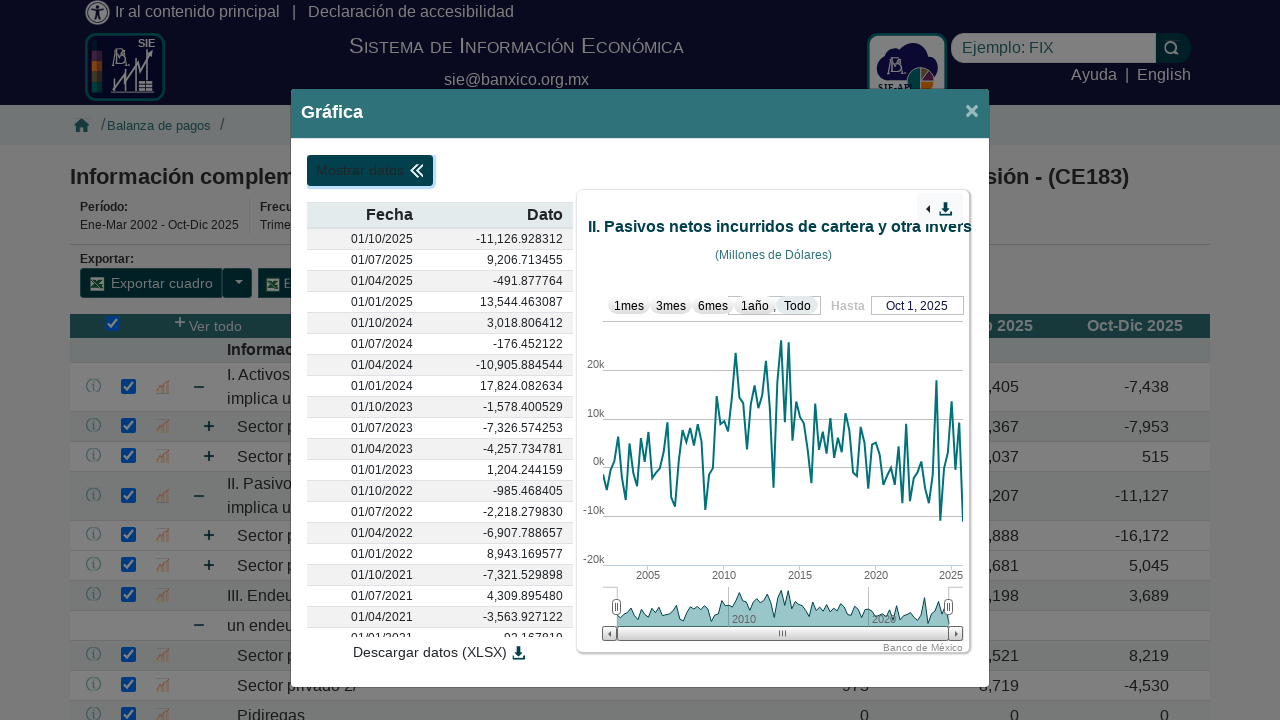

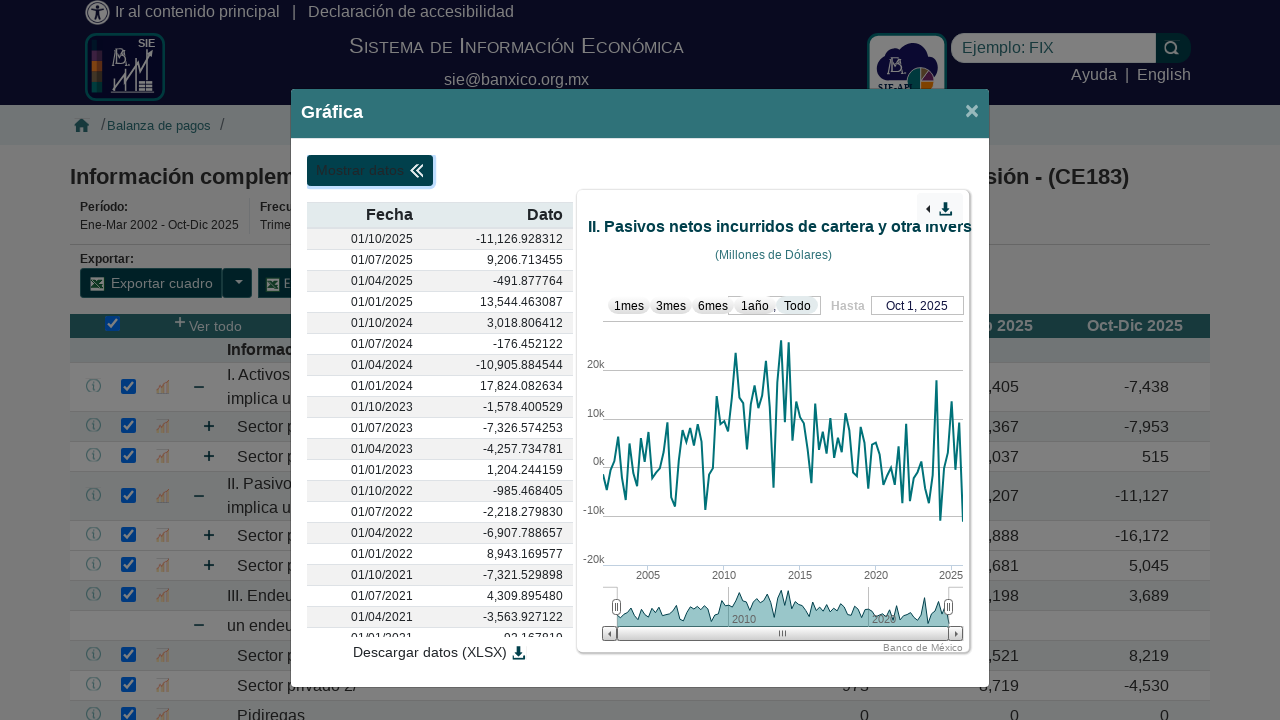